Tests the Playwright homepage by verifying the page title contains "Playwright", then clicking the "Get Started" link and verifying navigation to the intro page.

Starting URL: https://playwright.dev

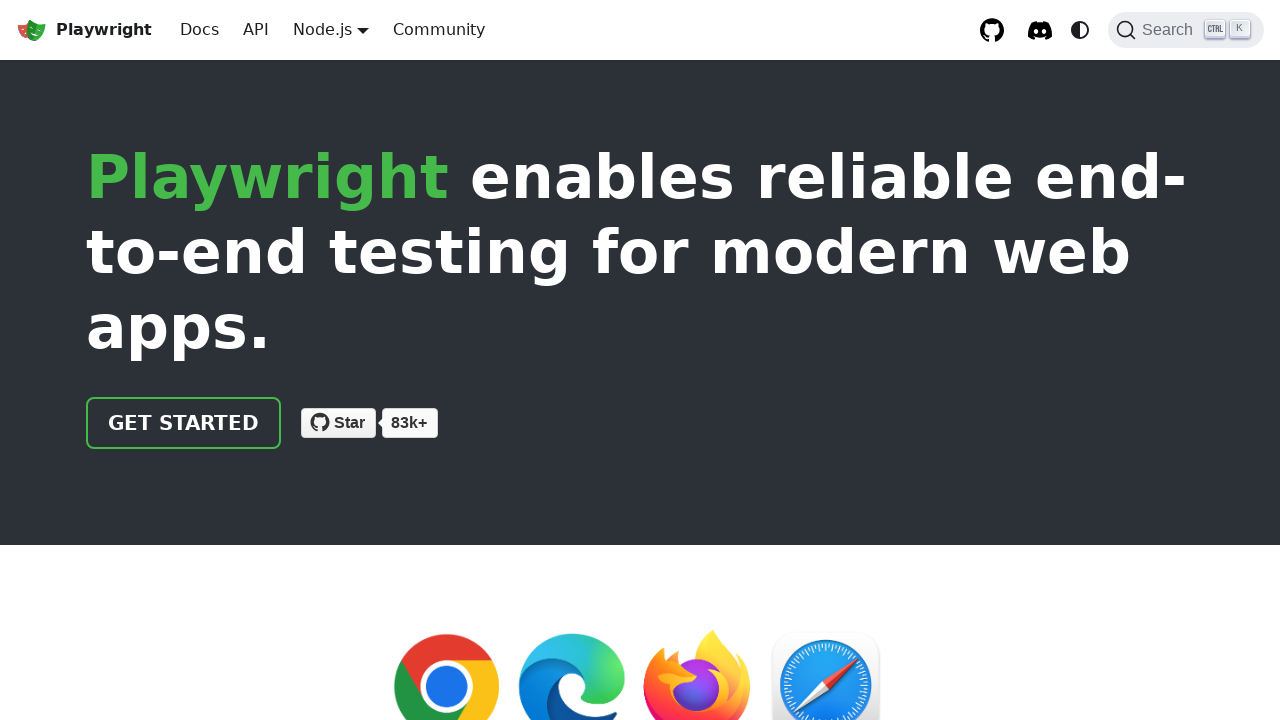

Verified page title contains 'Playwright'
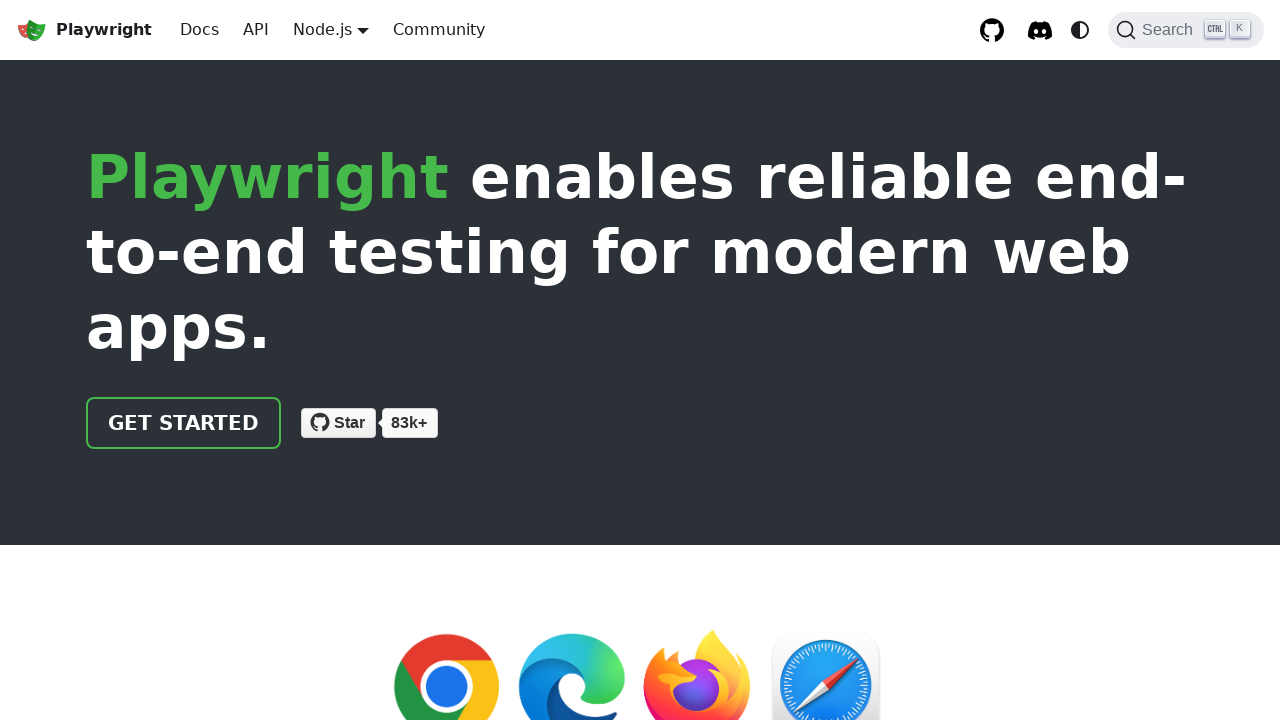

Located the 'Get Started' link
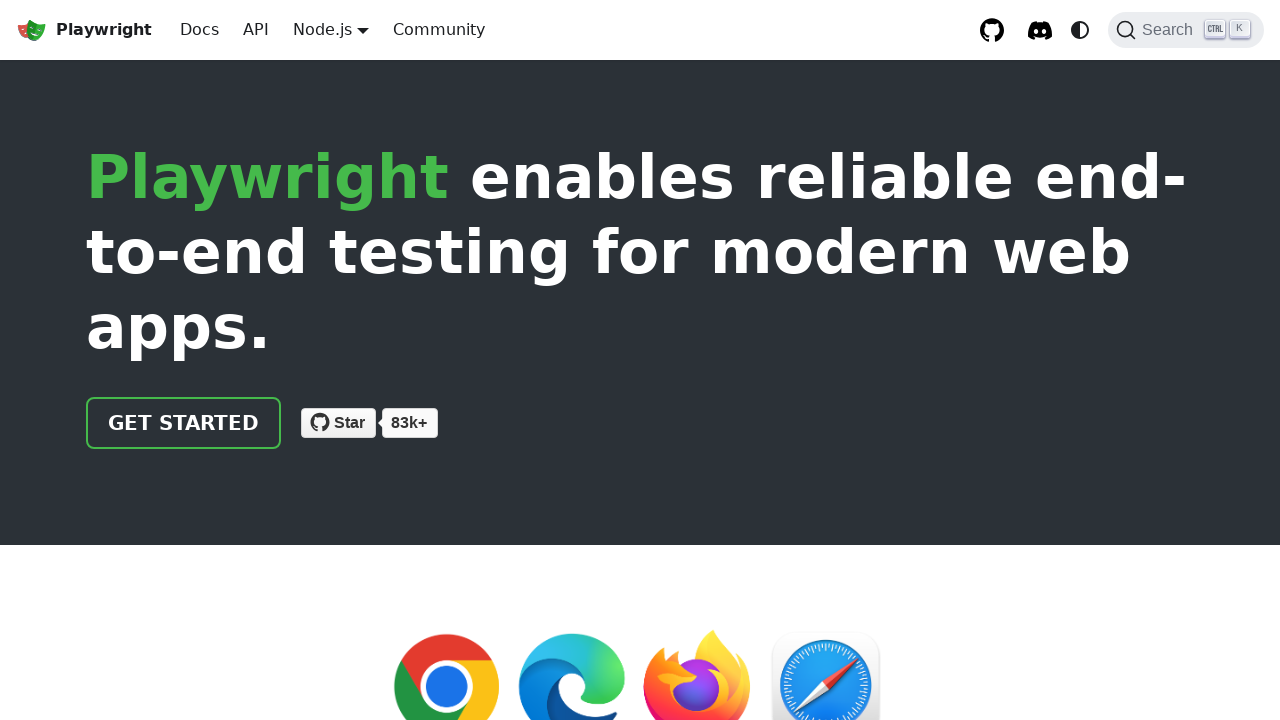

Verified 'Get Started' link has href='/docs/intro'
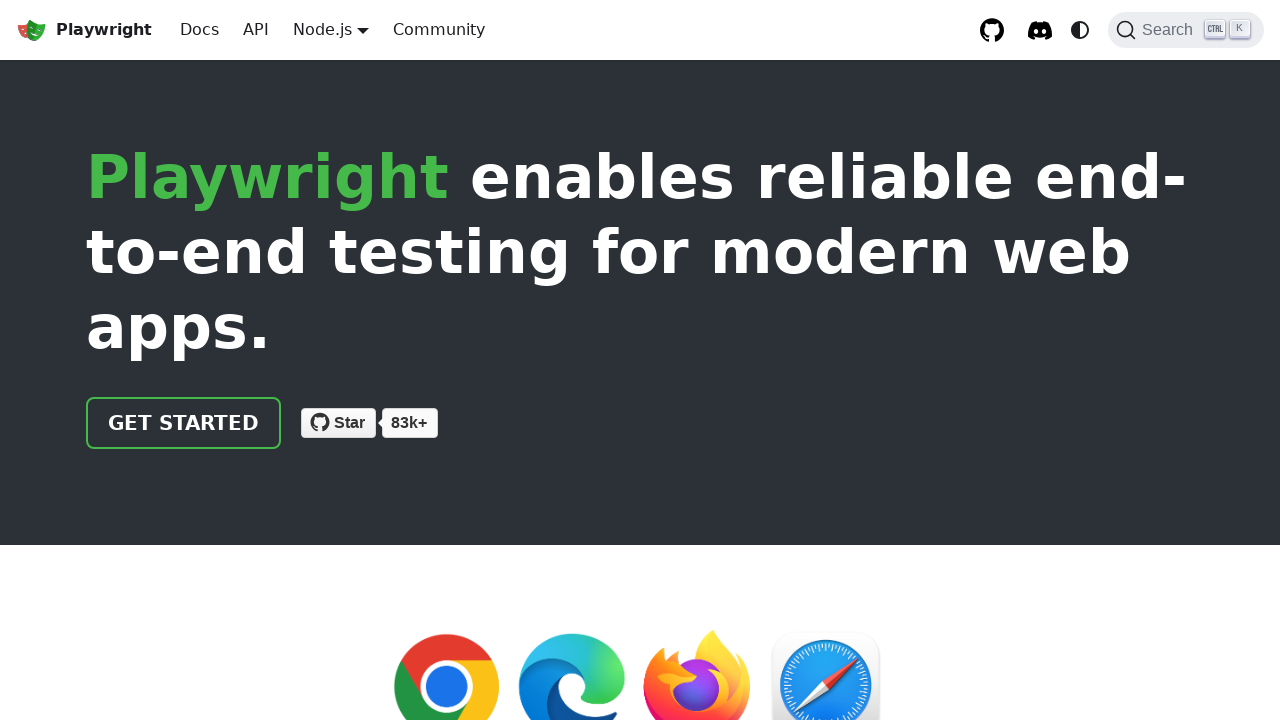

Clicked the 'Get Started' link at (184, 423) on text=Get Started
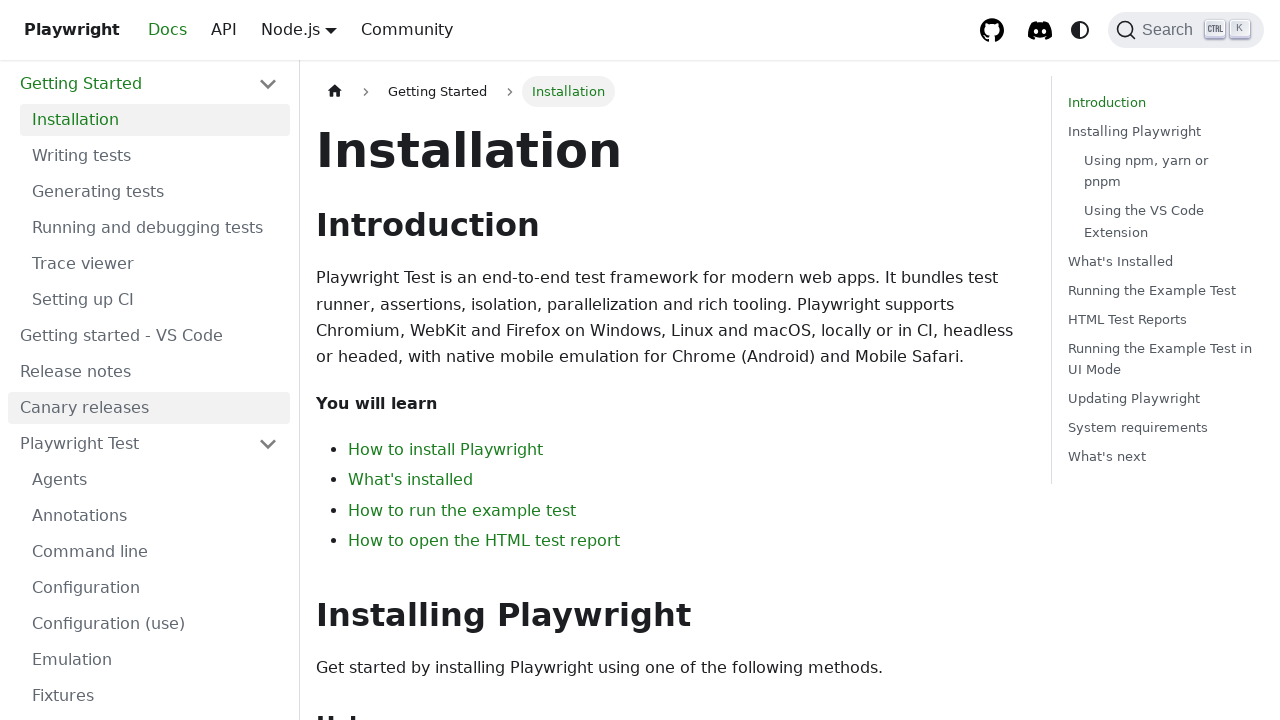

Verified navigation to intro page - URL contains 'intro'
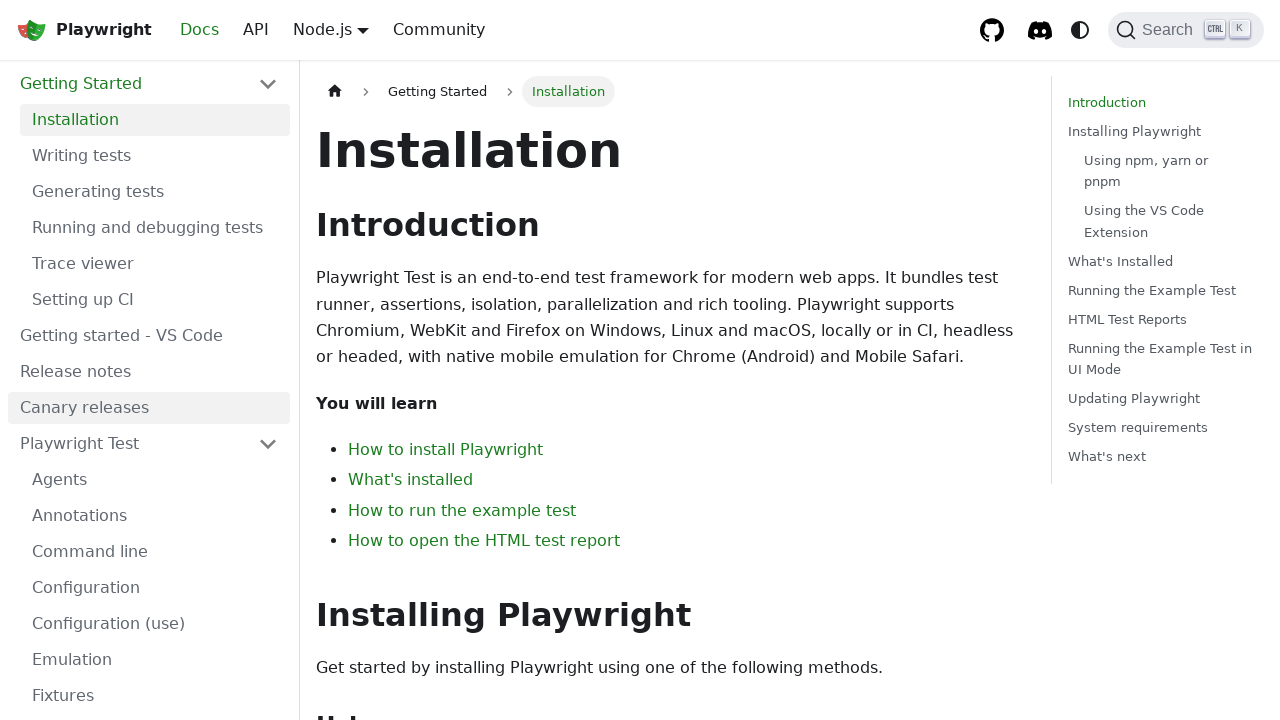

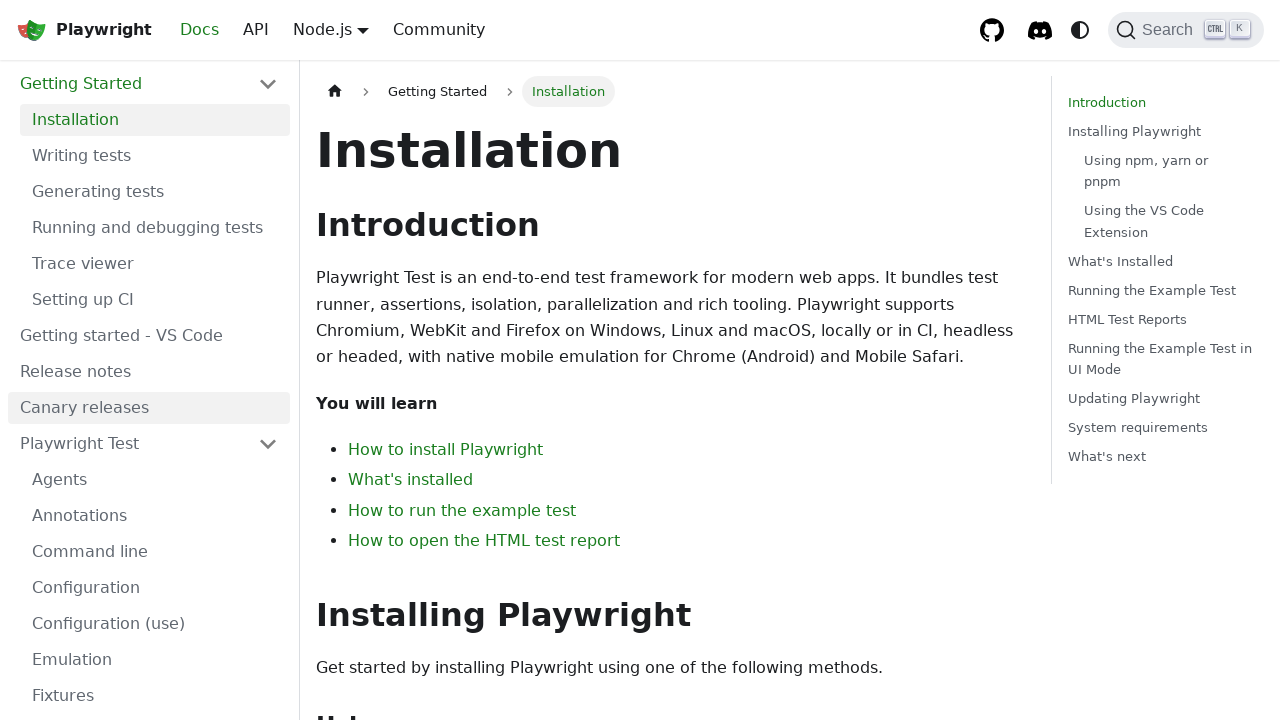